Tests browser window switching functionality by clicking a link that opens a new window, switching to the new window by its title, and verifying the content on the new window.

Starting URL: https://the-internet.herokuapp.com/windows

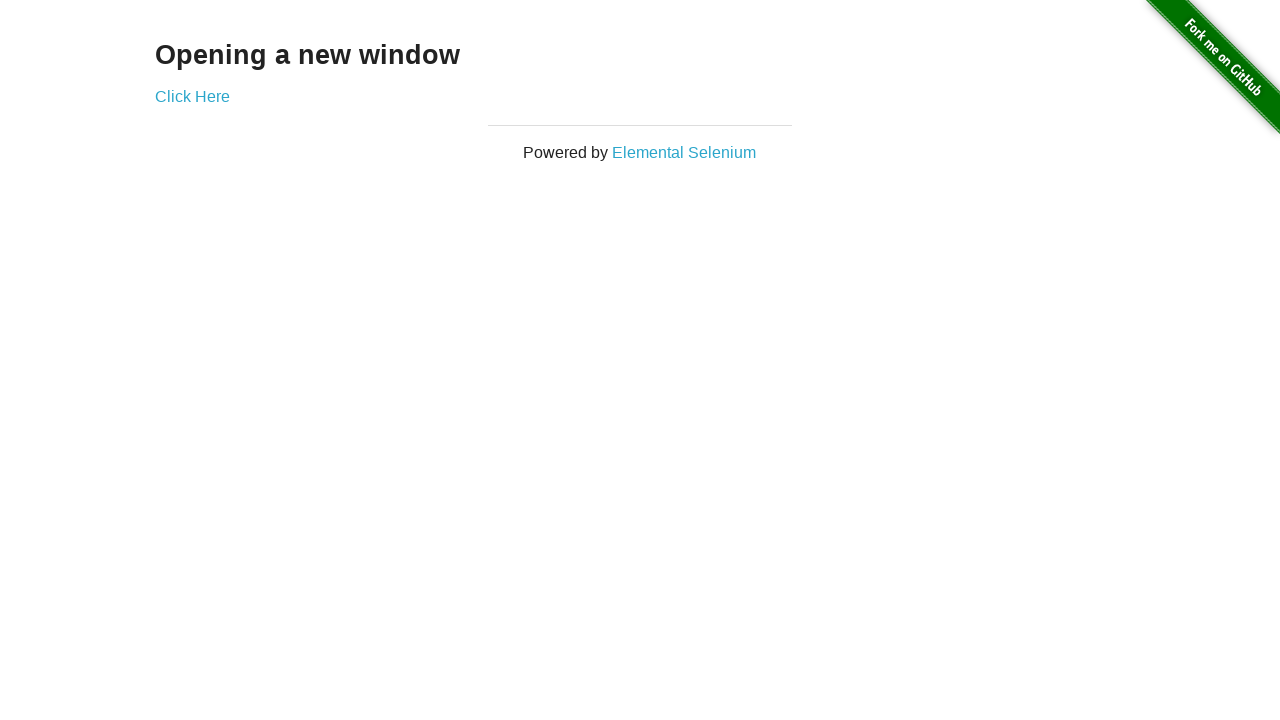

Clicked 'Click Here' link to open new window at (192, 96) on text=Click Here
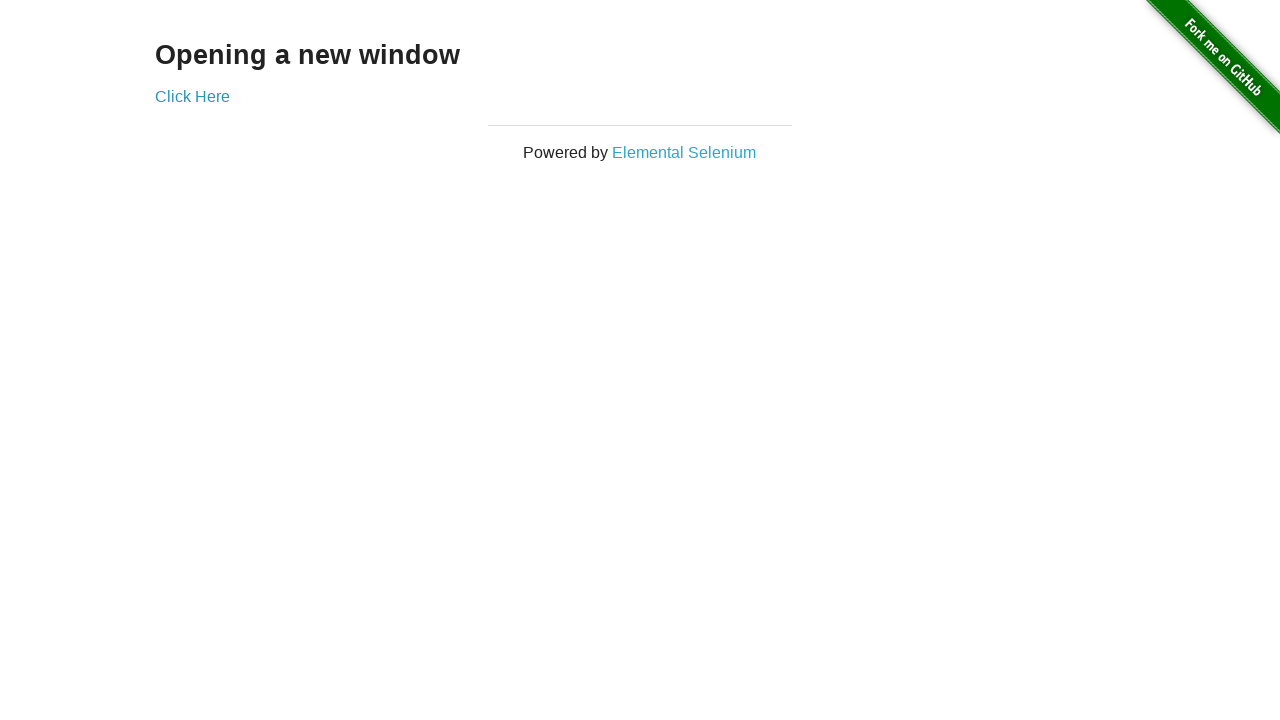

Captured new window page object
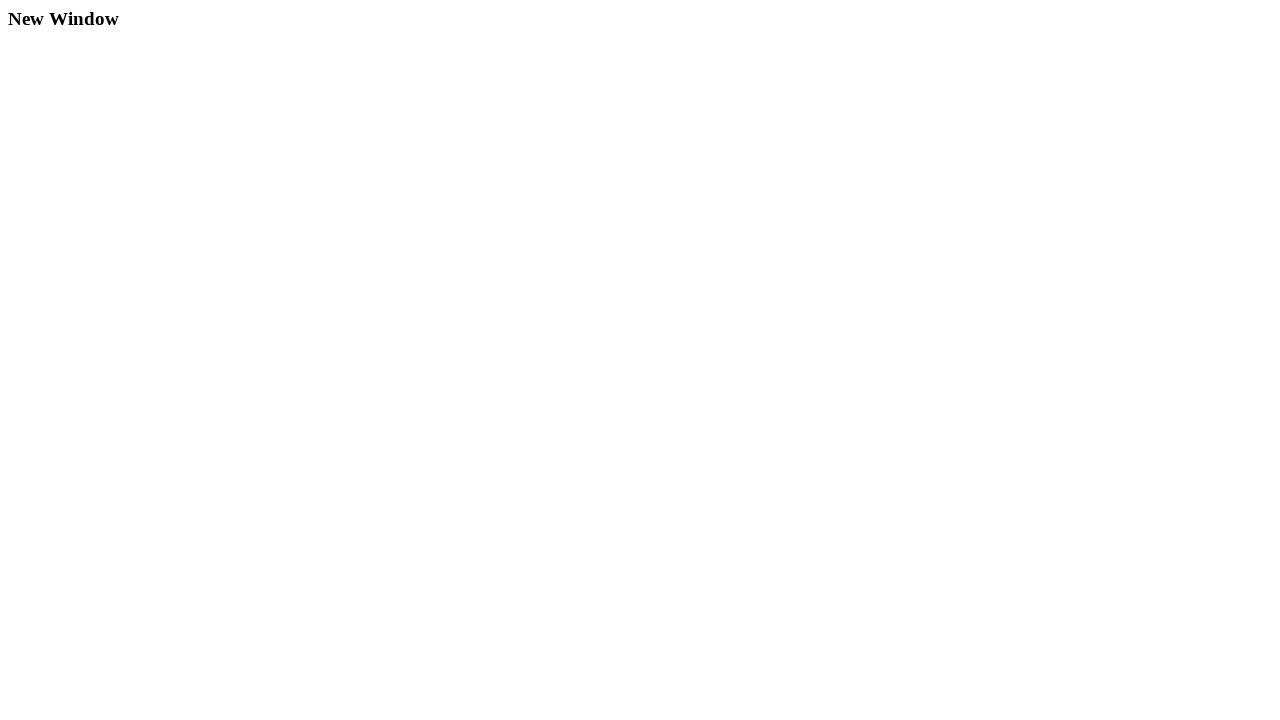

New window finished loading
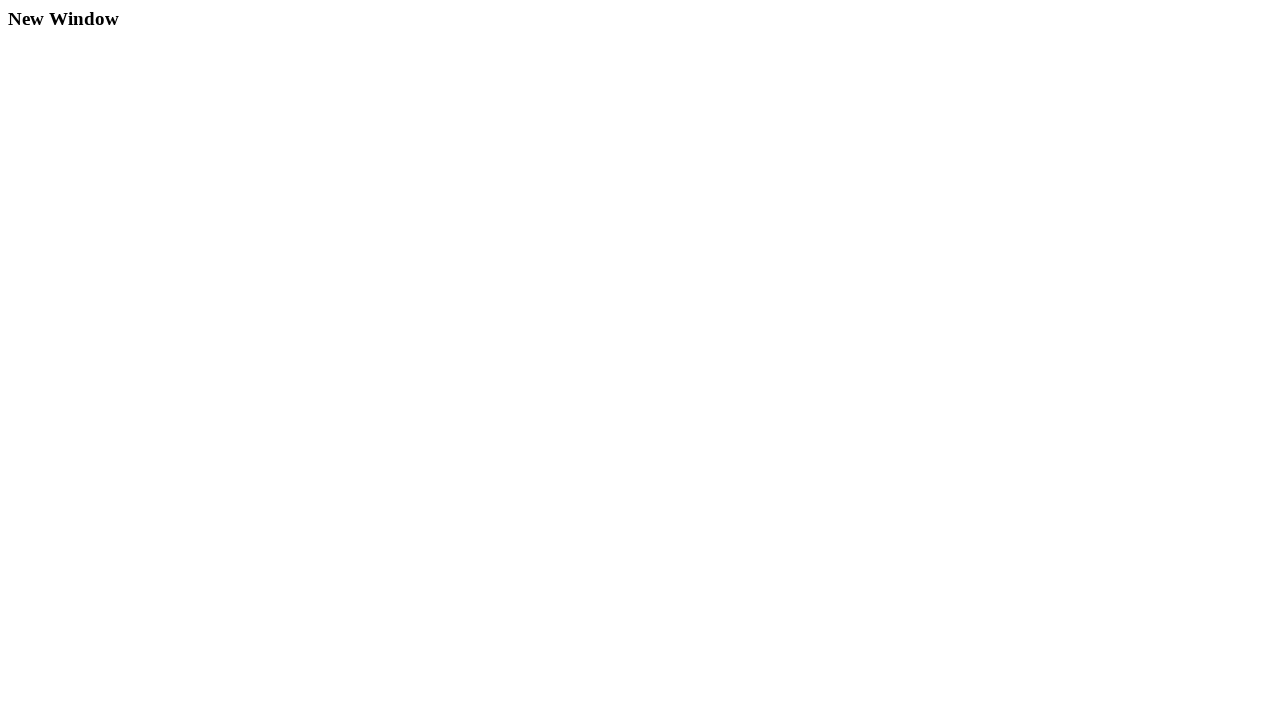

Example content element appeared on new window
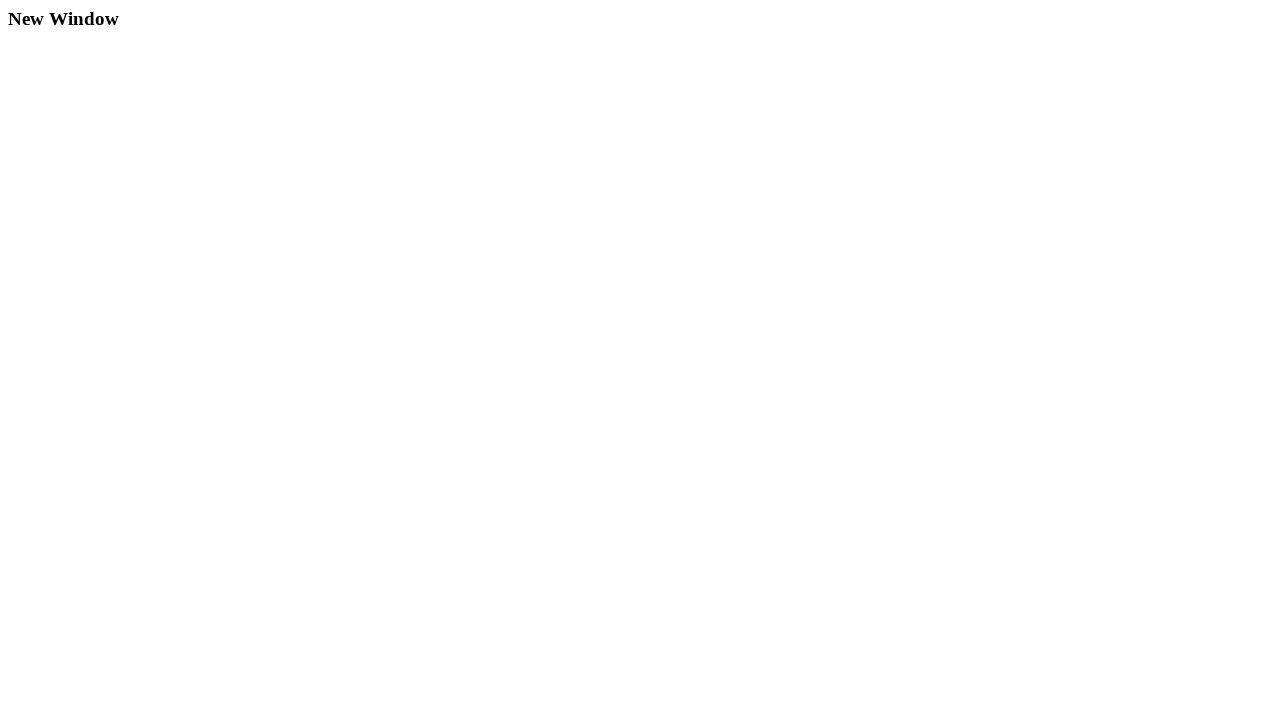

Retrieved text content from new window: '
  New Window
'
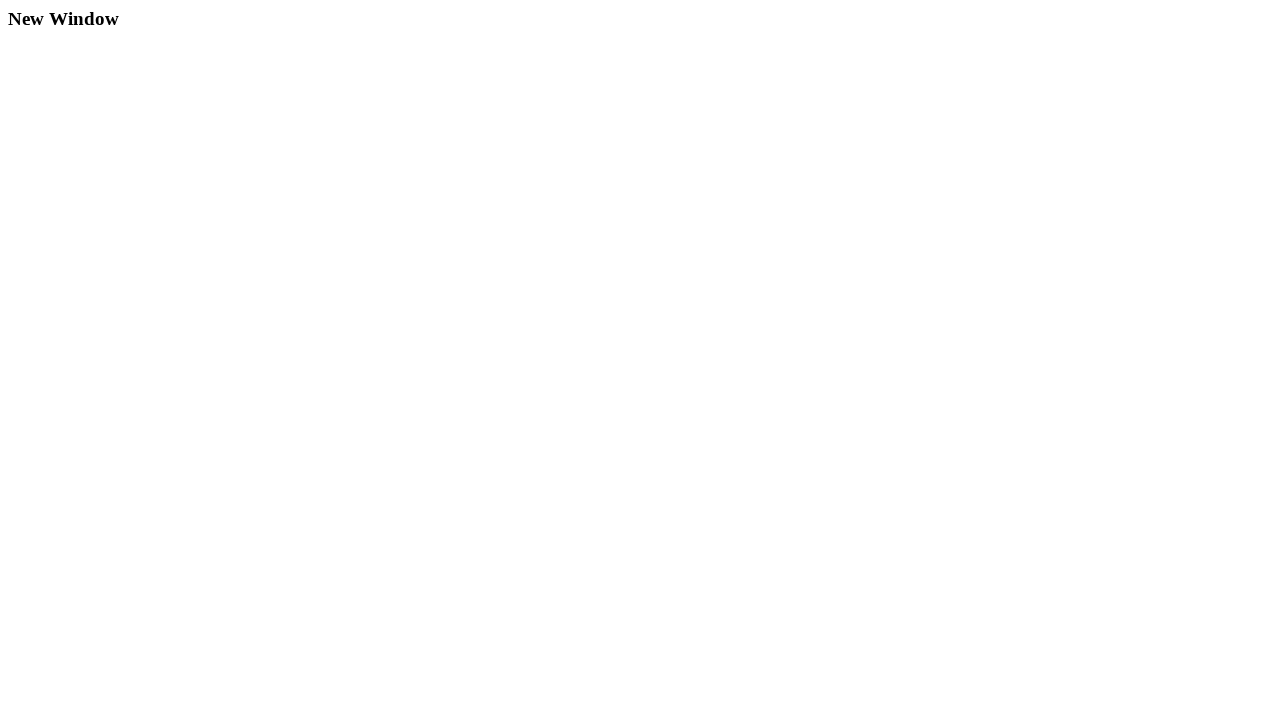

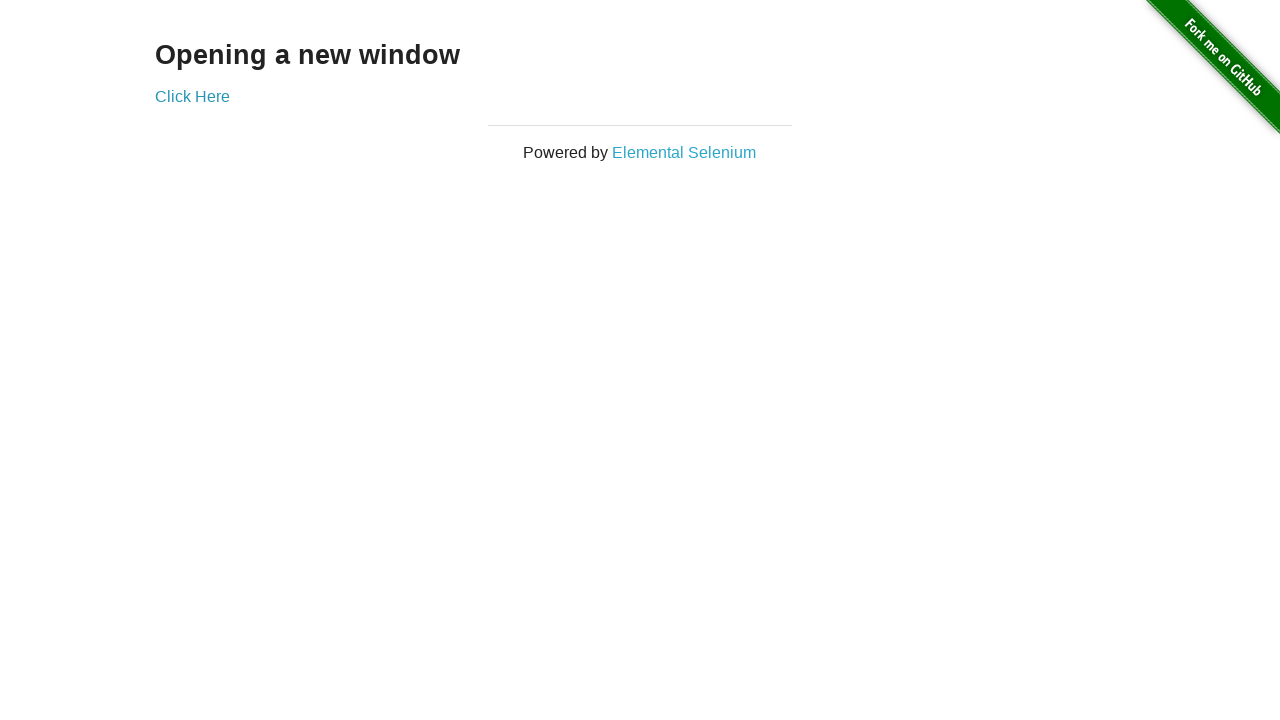